Tests checkbox functionality by verifying initial state, clicking a checkbox, and counting total checkboxes on the page

Starting URL: https://rahulshettyacademy.com/dropdownsPractise/

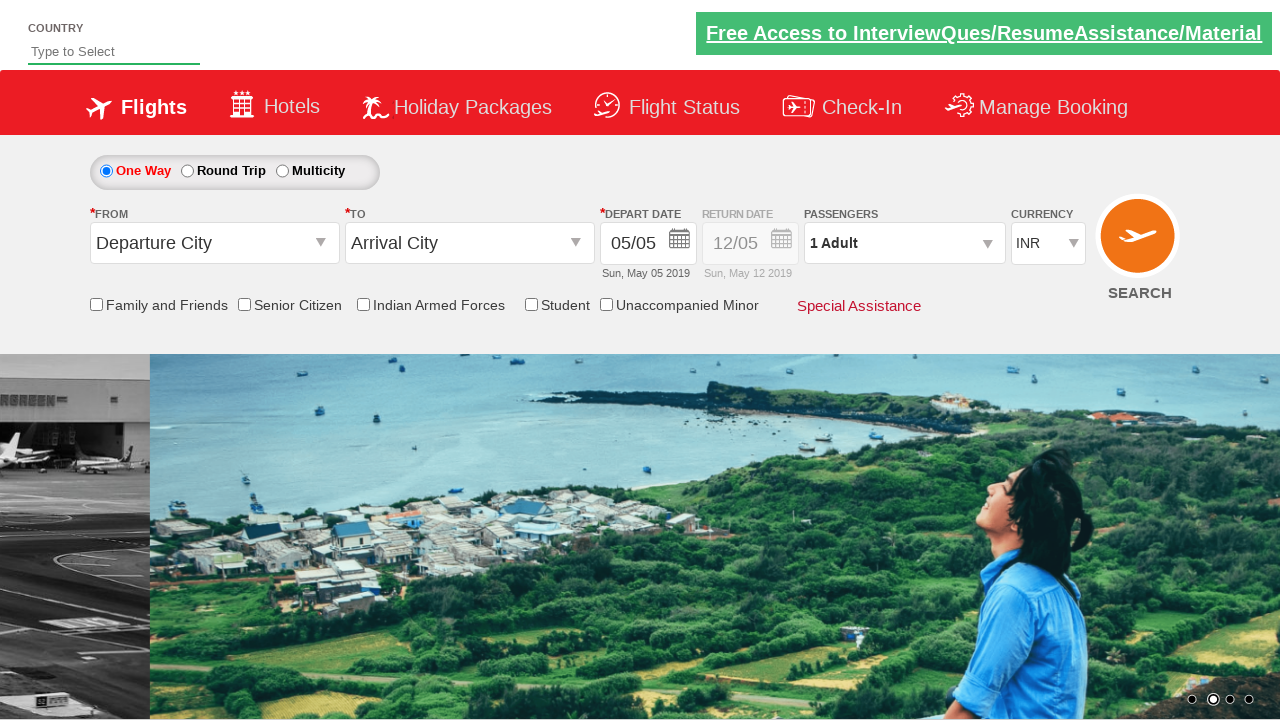

Located the friends and family checkbox element
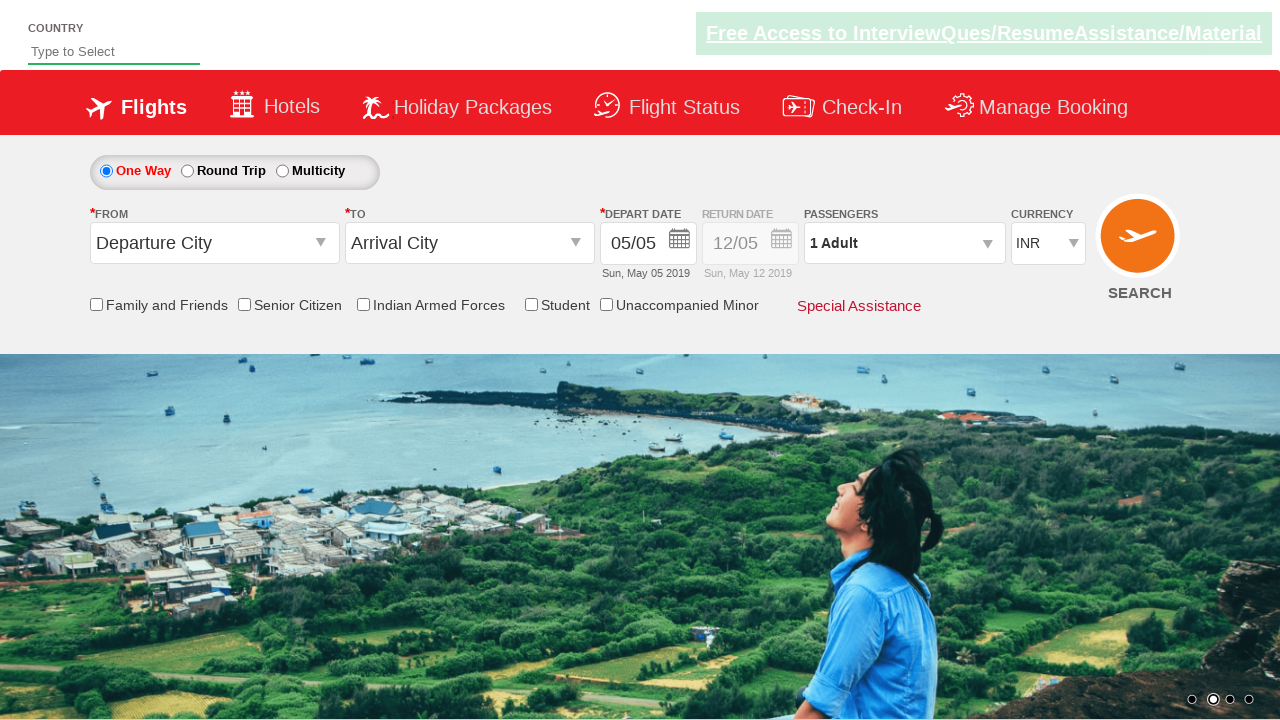

Verified that checkbox is unchecked in initial state
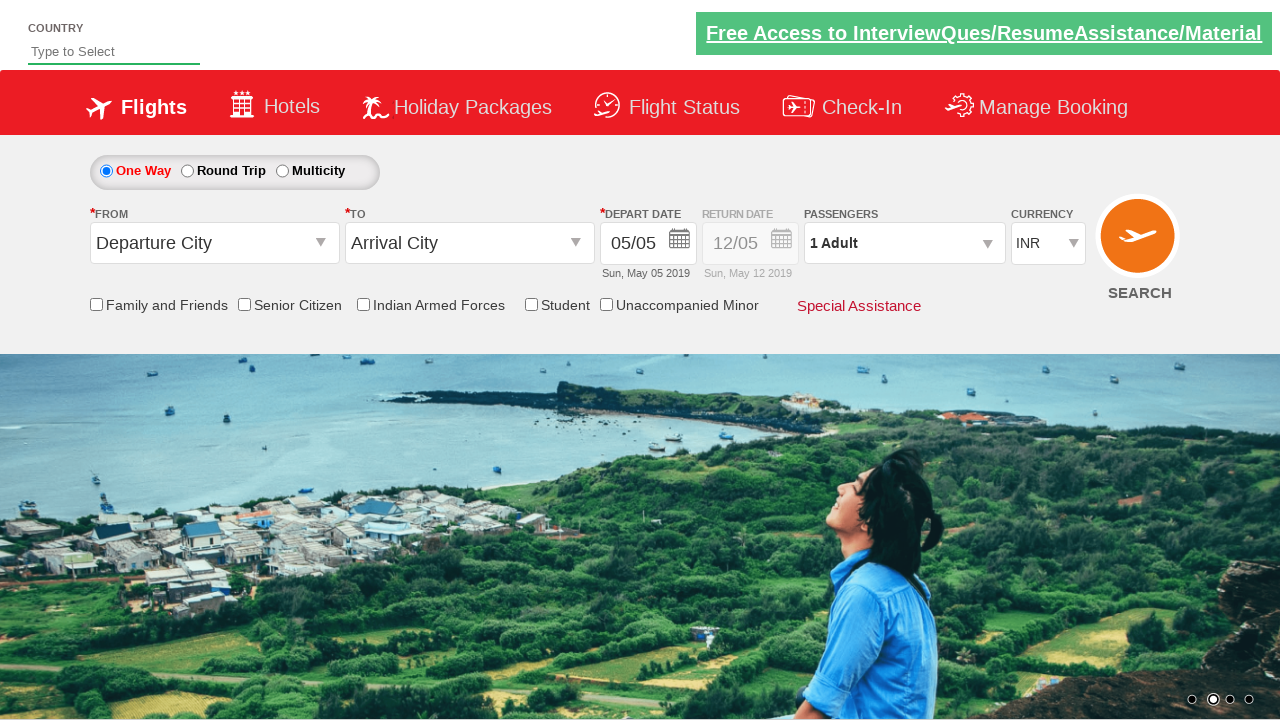

Clicked the friends and family checkbox at (96, 304) on input#ctl00_mainContent_chk_friendsandfamily
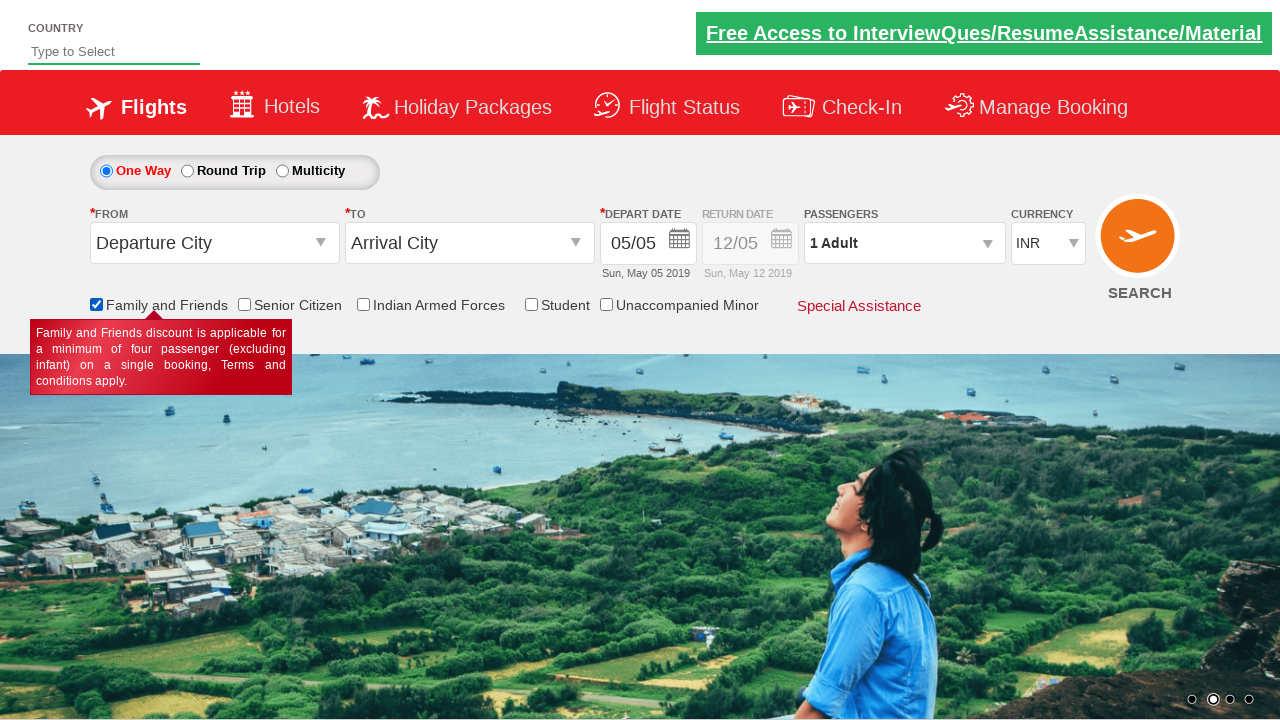

Verified that checkbox is now checked after clicking
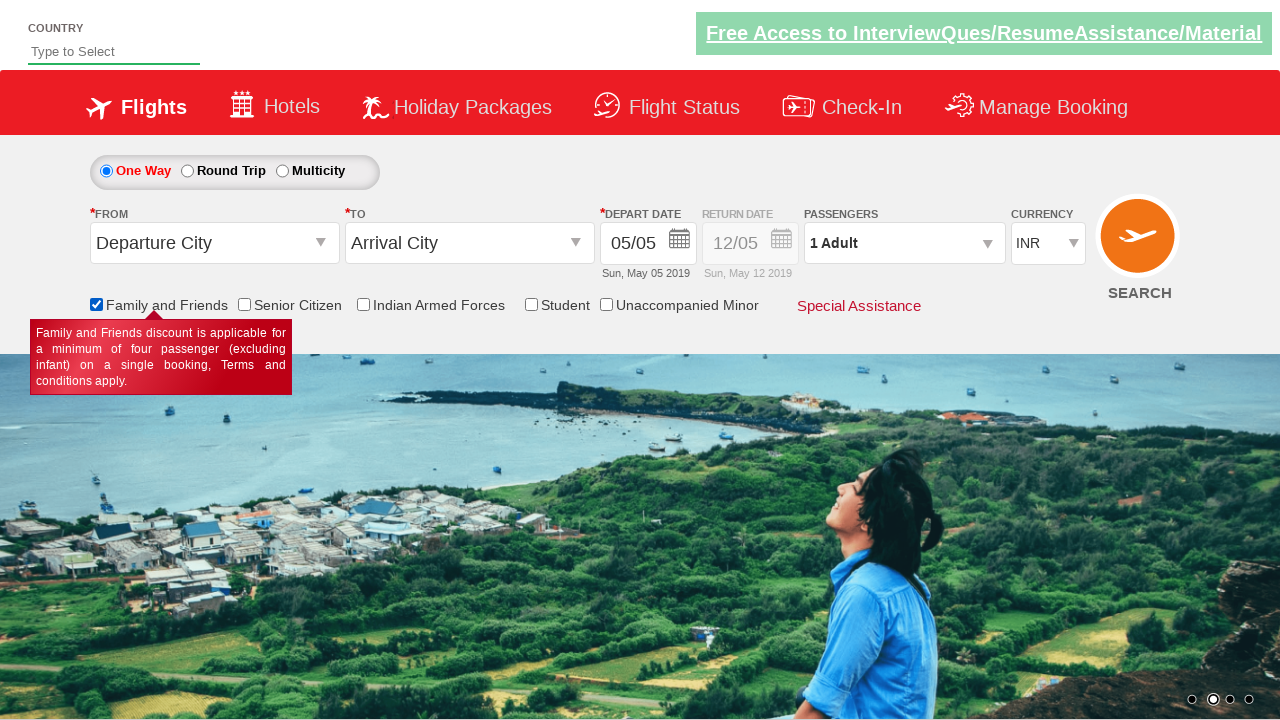

Counted all checkboxes on the page
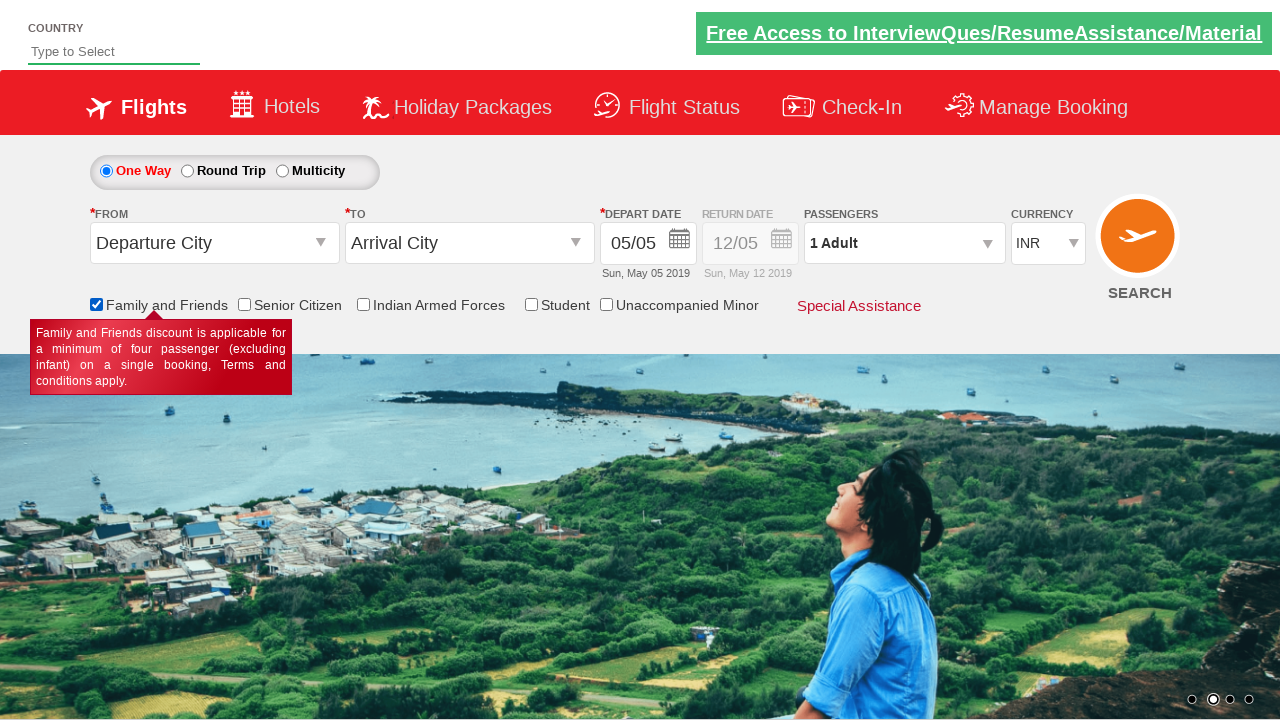

Verified that there are exactly 6 checkboxes on the page
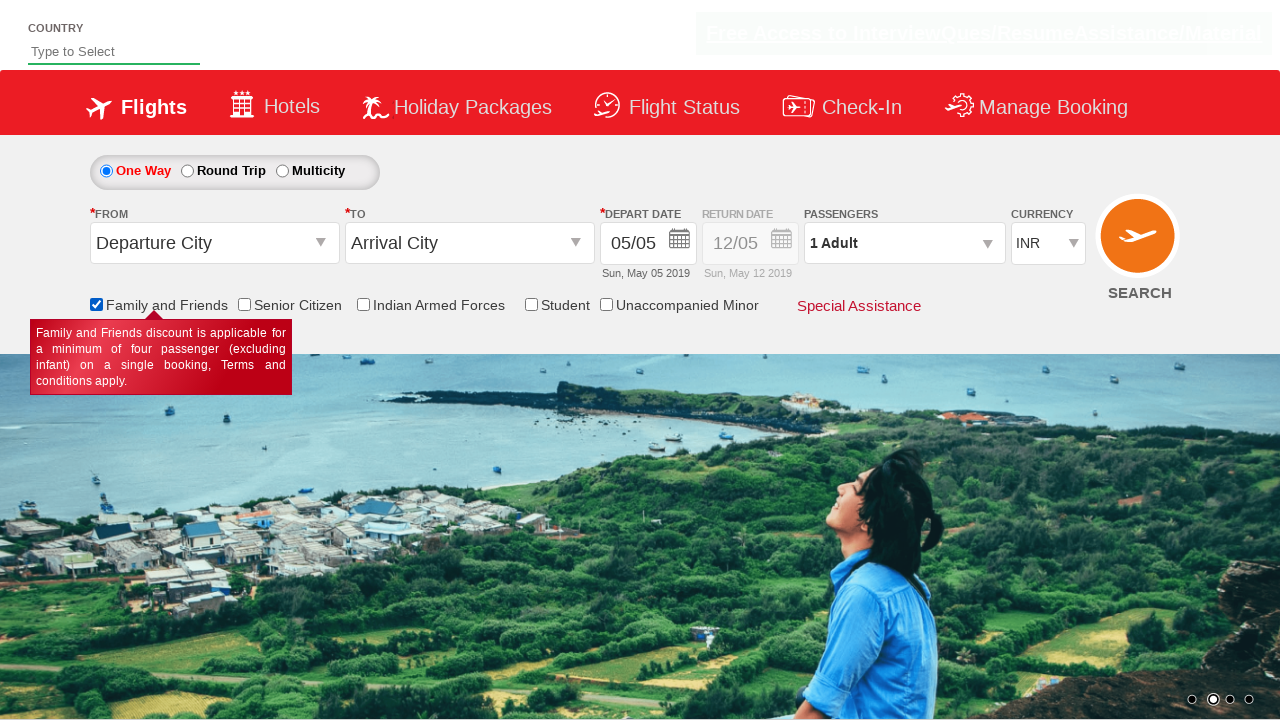

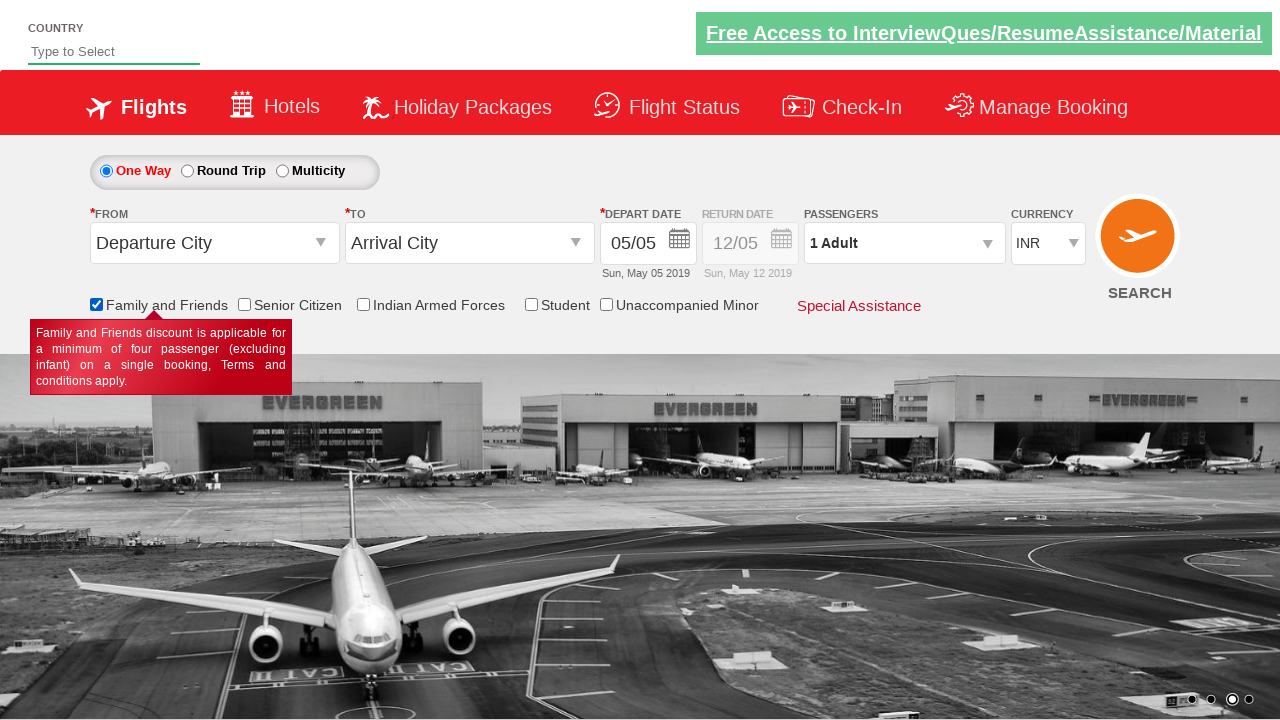